Tests that the form contains all expected field wrappers

Starting URL: https://demoqa.com/elements

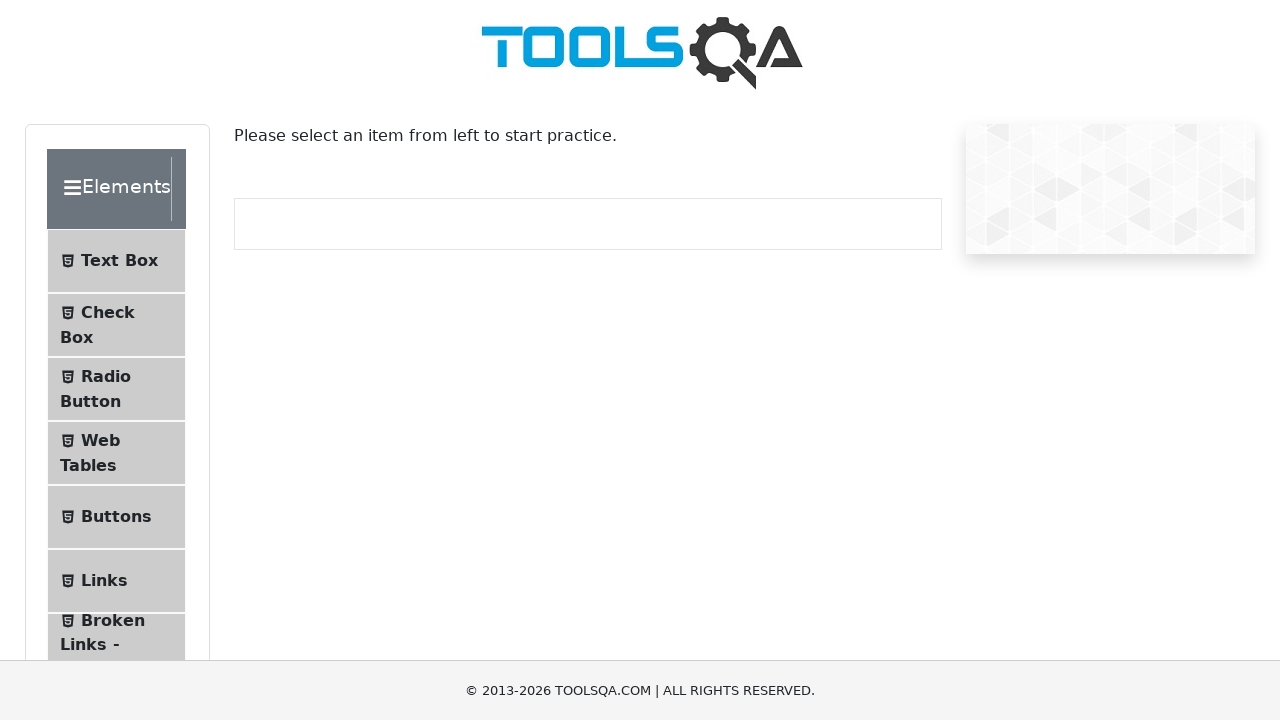

Clicked on Text Box menu item at (116, 261) on #item-0
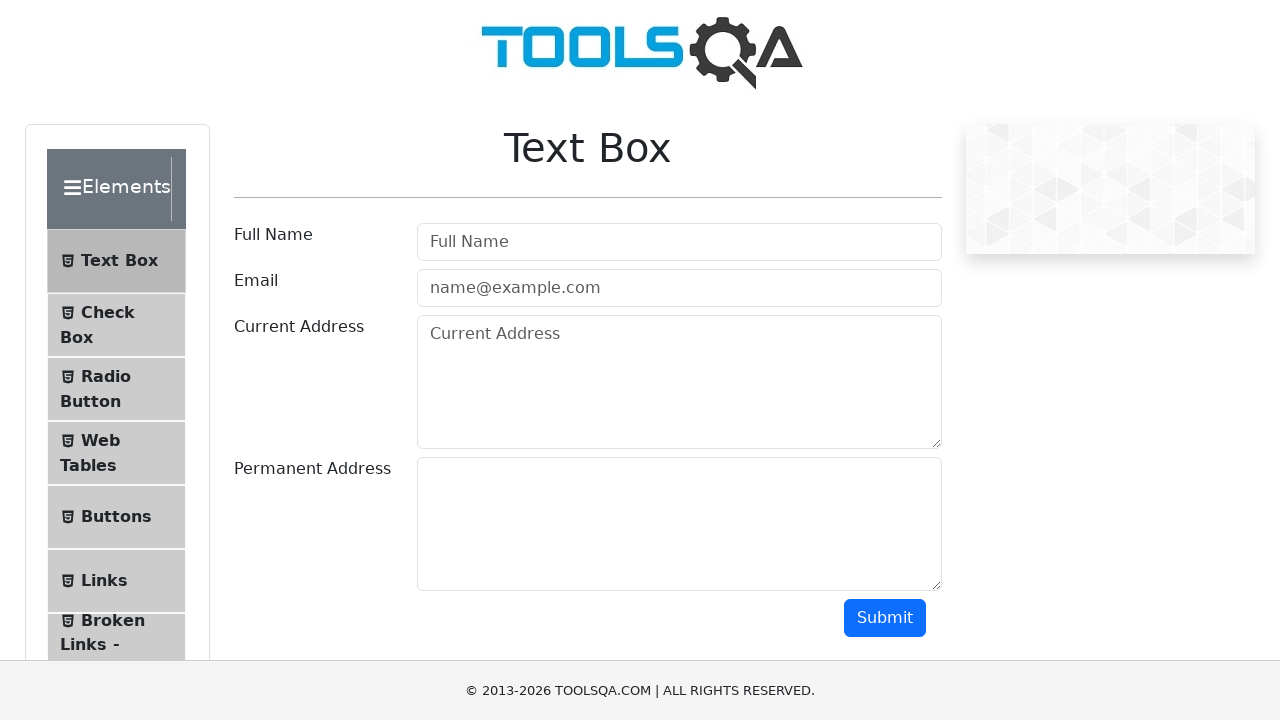

Name field wrapper loaded
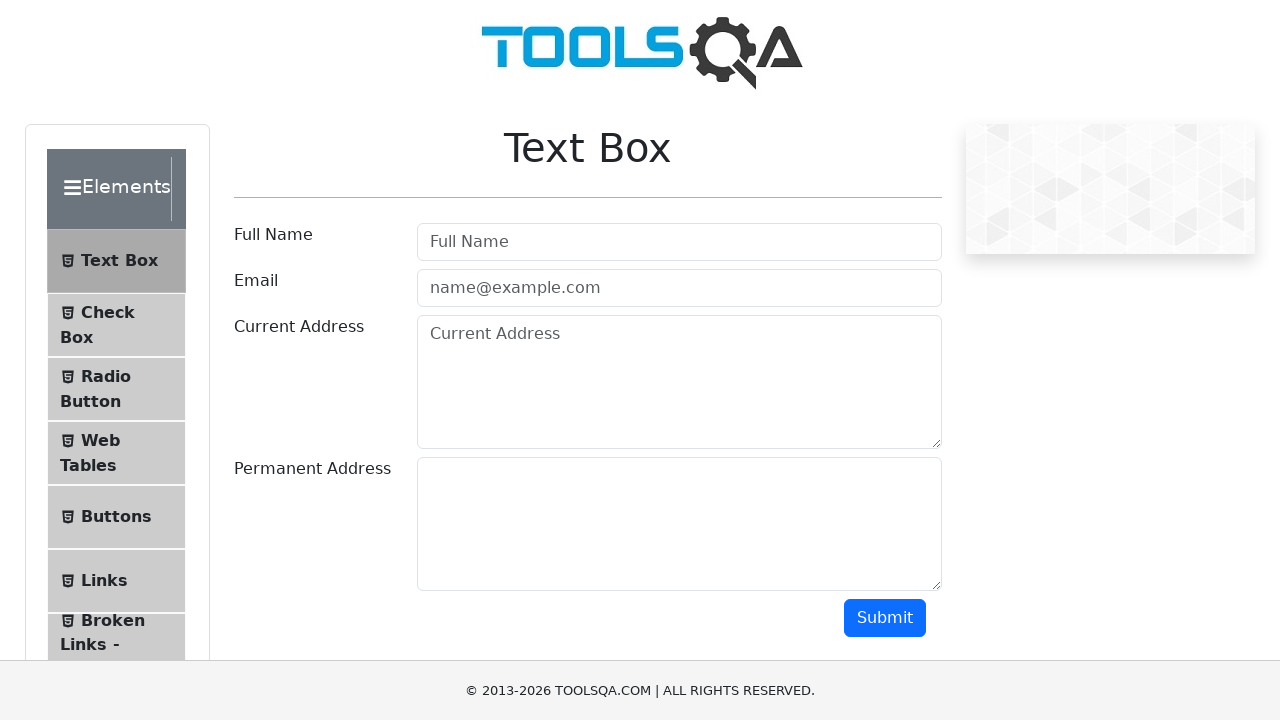

Email field wrapper loaded
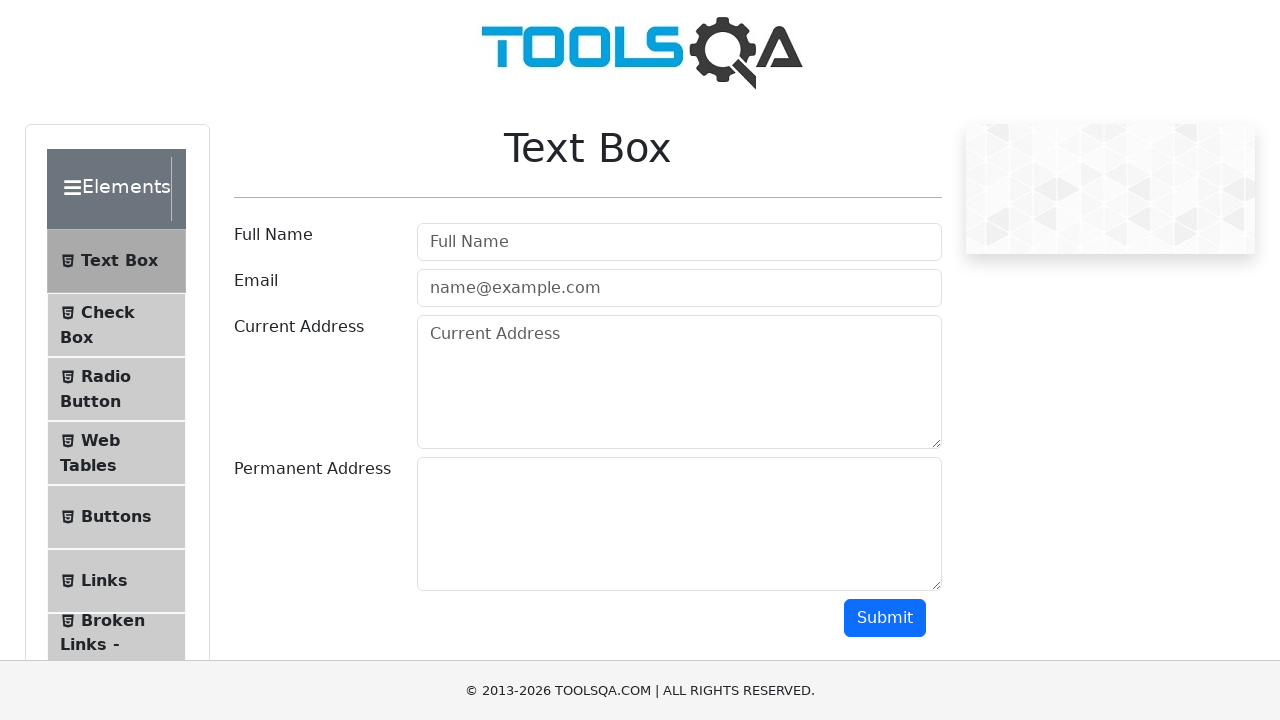

Current address field wrapper loaded
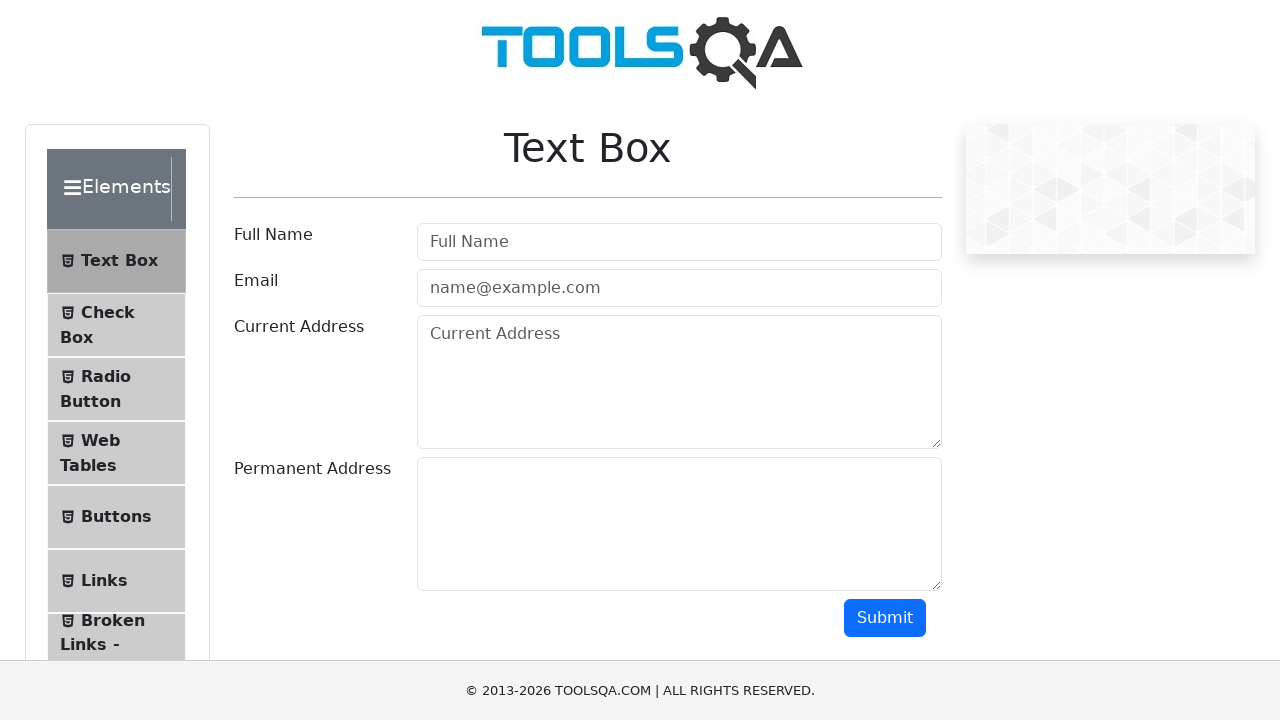

Permanent address field wrapper loaded
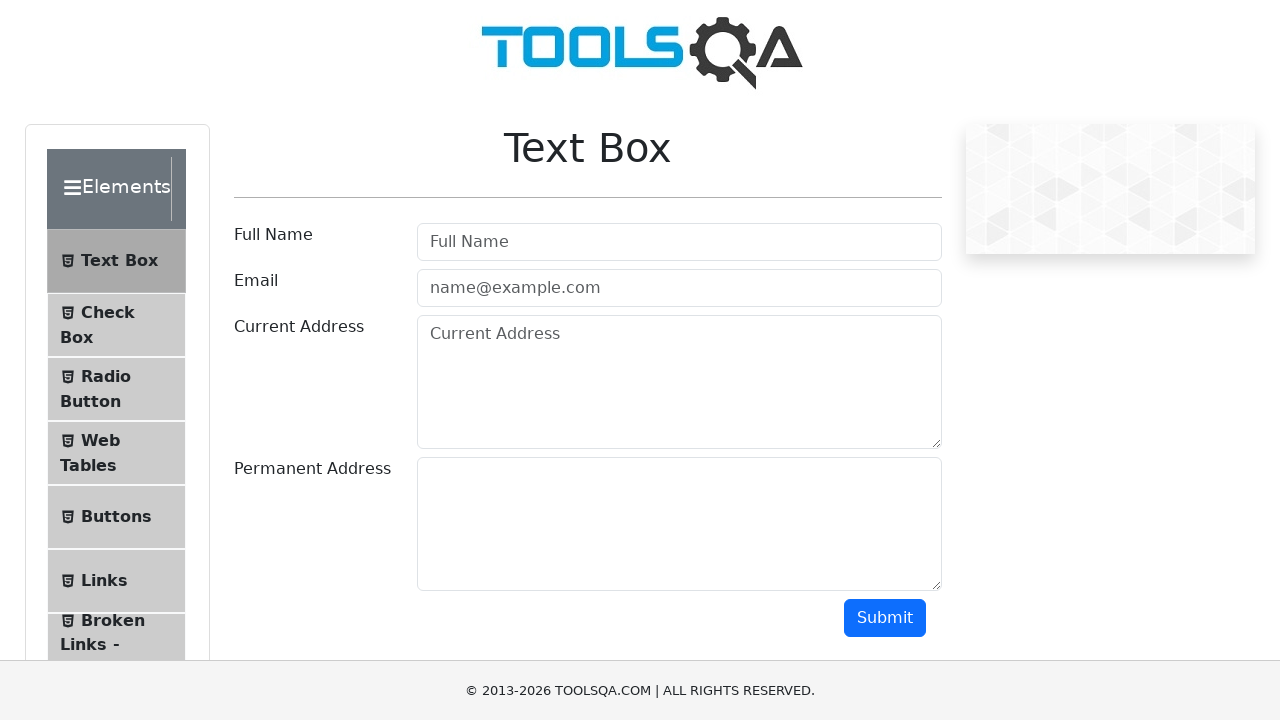

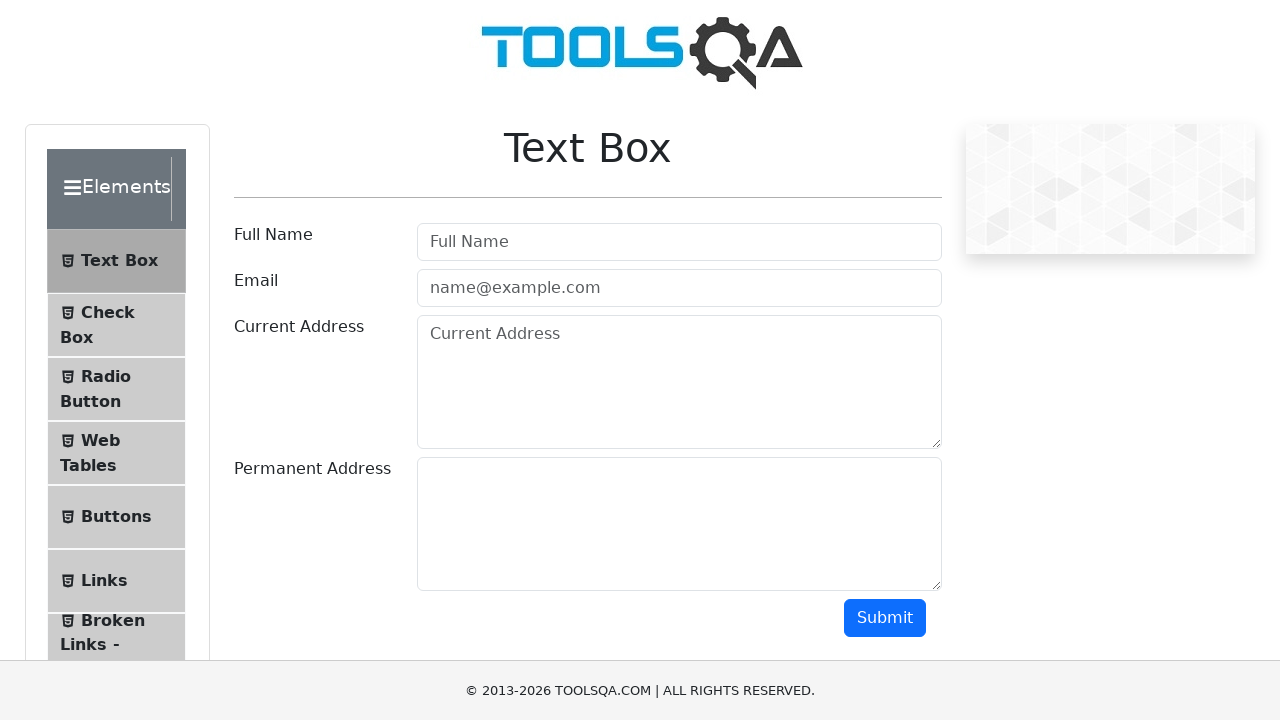